Tests the browser windows functionality by clicking the "New Window" button multiple times to open child windows, demonstrating window handling capabilities.

Starting URL: https://demoqa.com/browser-windows

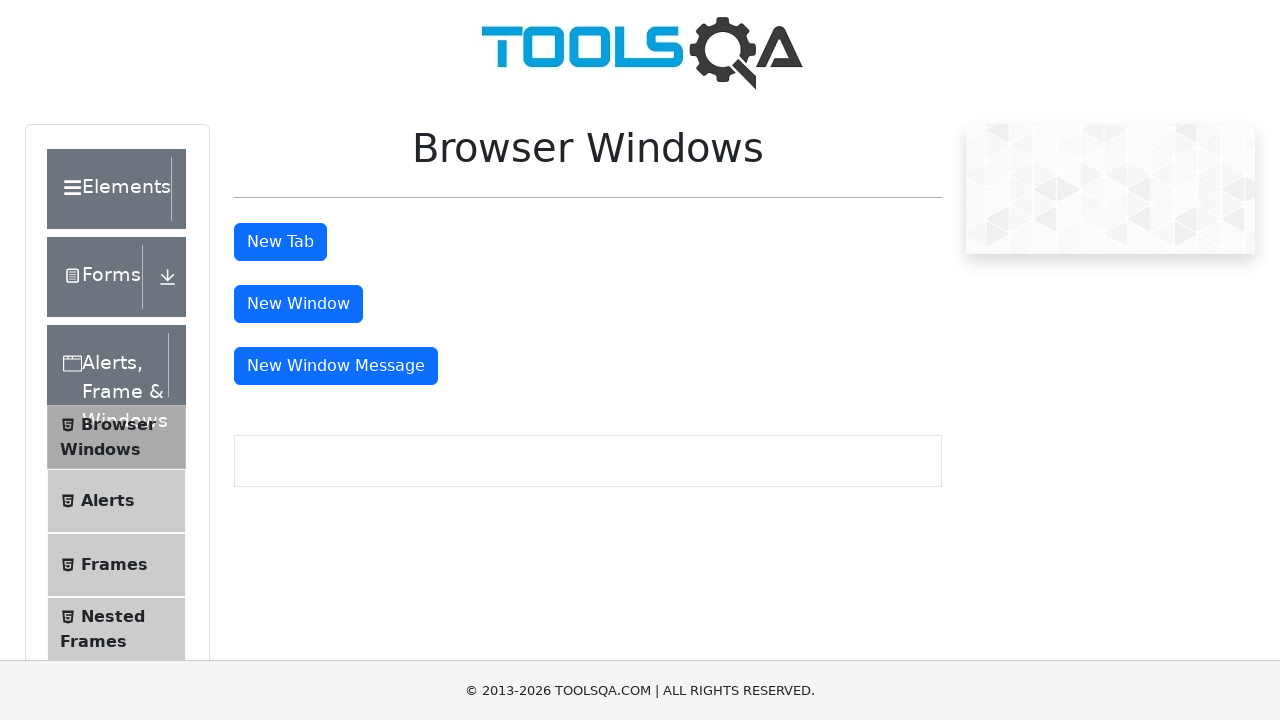

Clicked 'New Window' button (1st time) at (298, 304) on xpath=//button[text()='New Window']
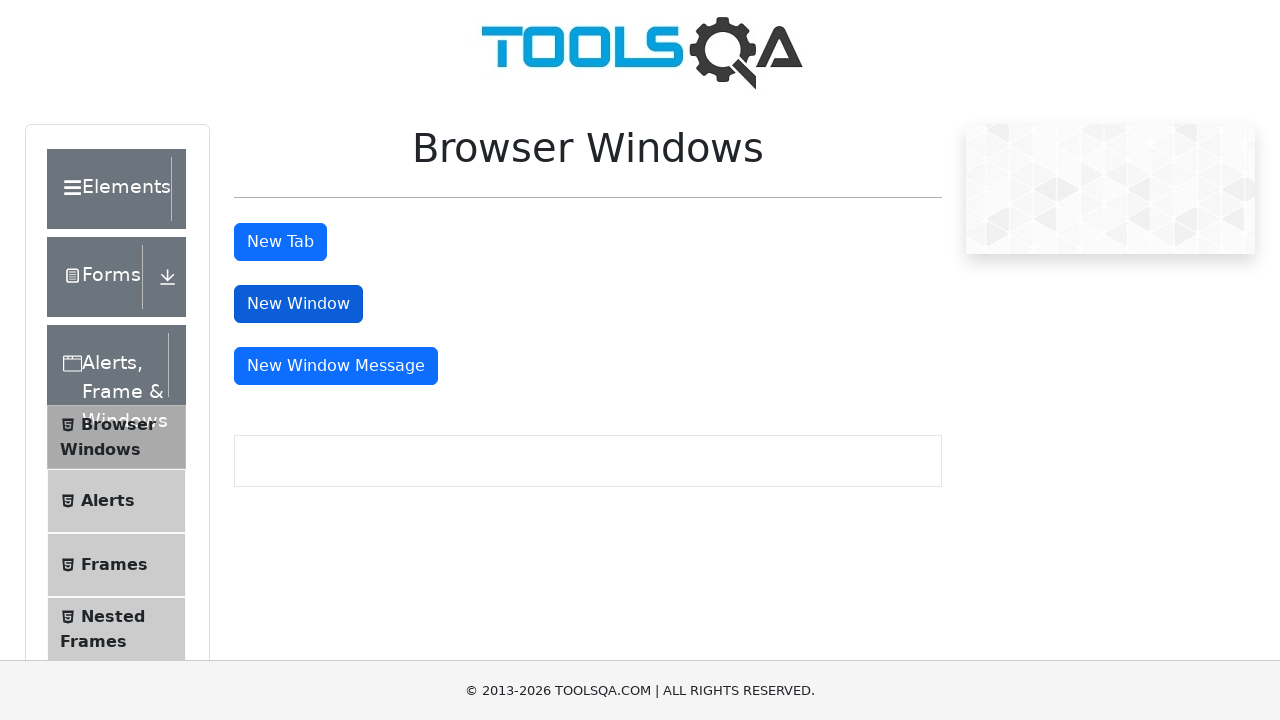

Clicked 'New Window' button (2nd time) at (298, 304) on xpath=//button[text()='New Window']
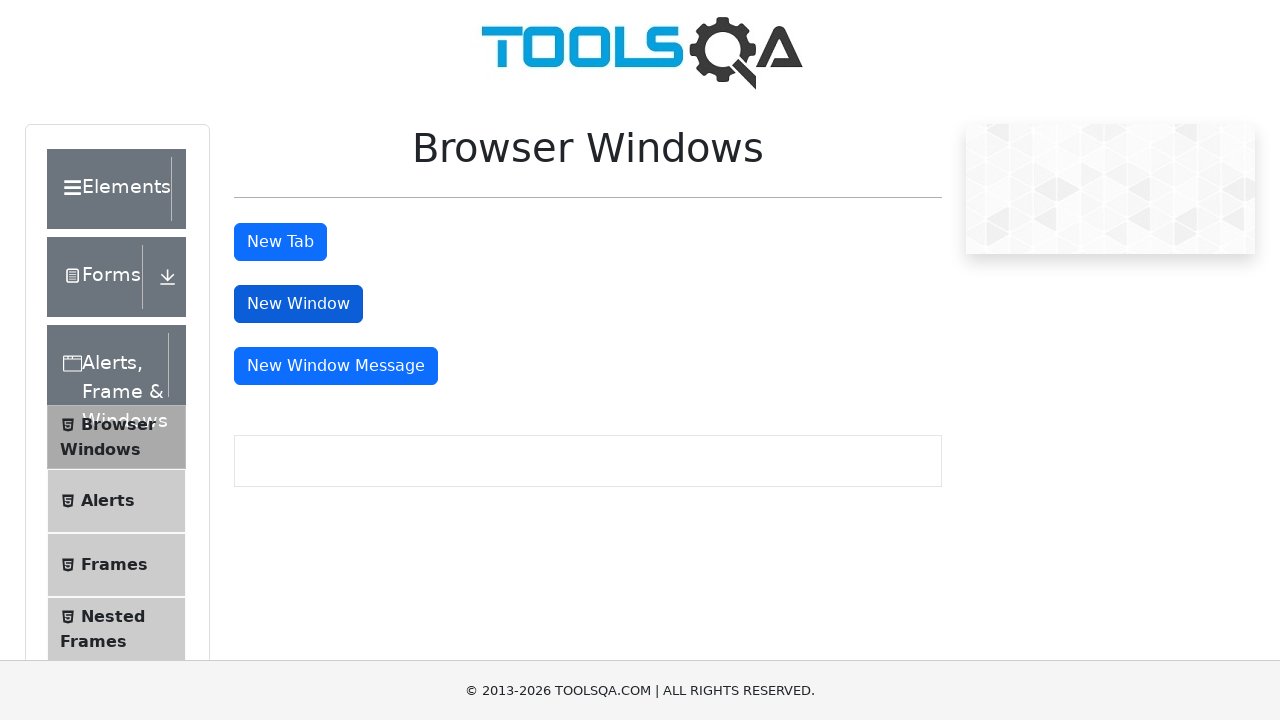

Clicked 'New Window' button (3rd time) at (298, 304) on xpath=//button[text()='New Window']
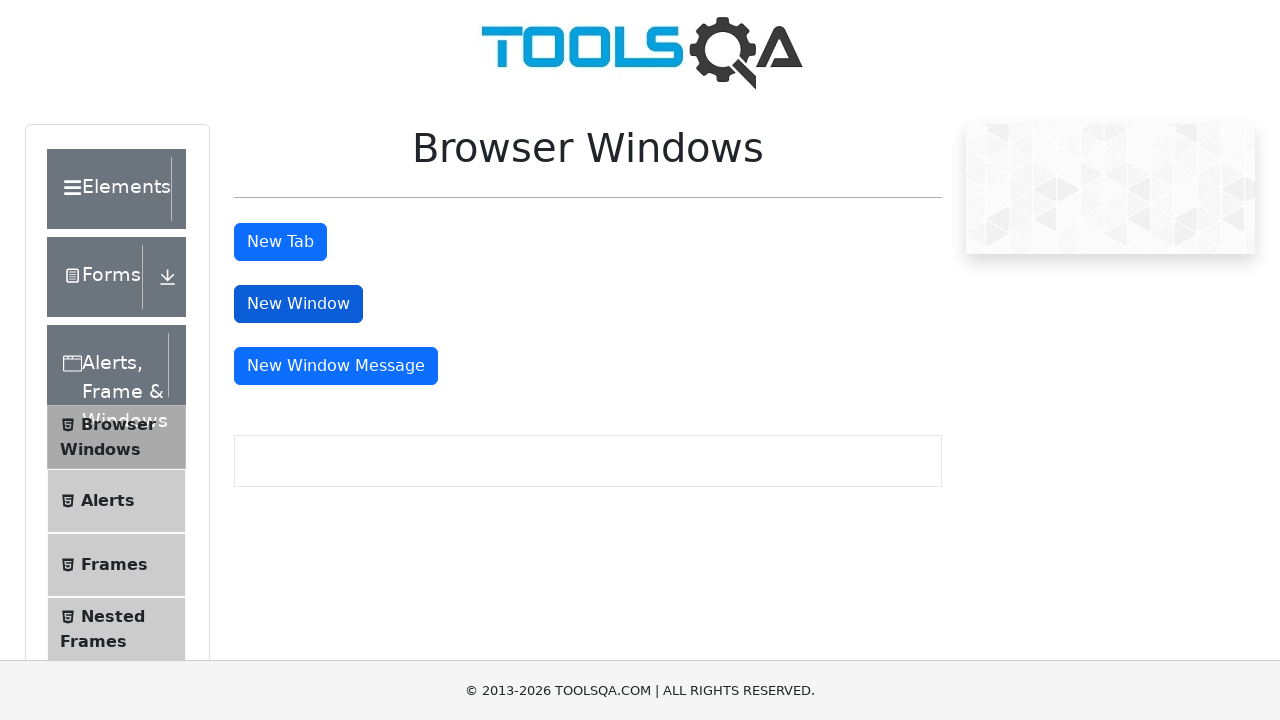

Clicked 'New Window' button (4th time) at (298, 304) on xpath=//button[text()='New Window']
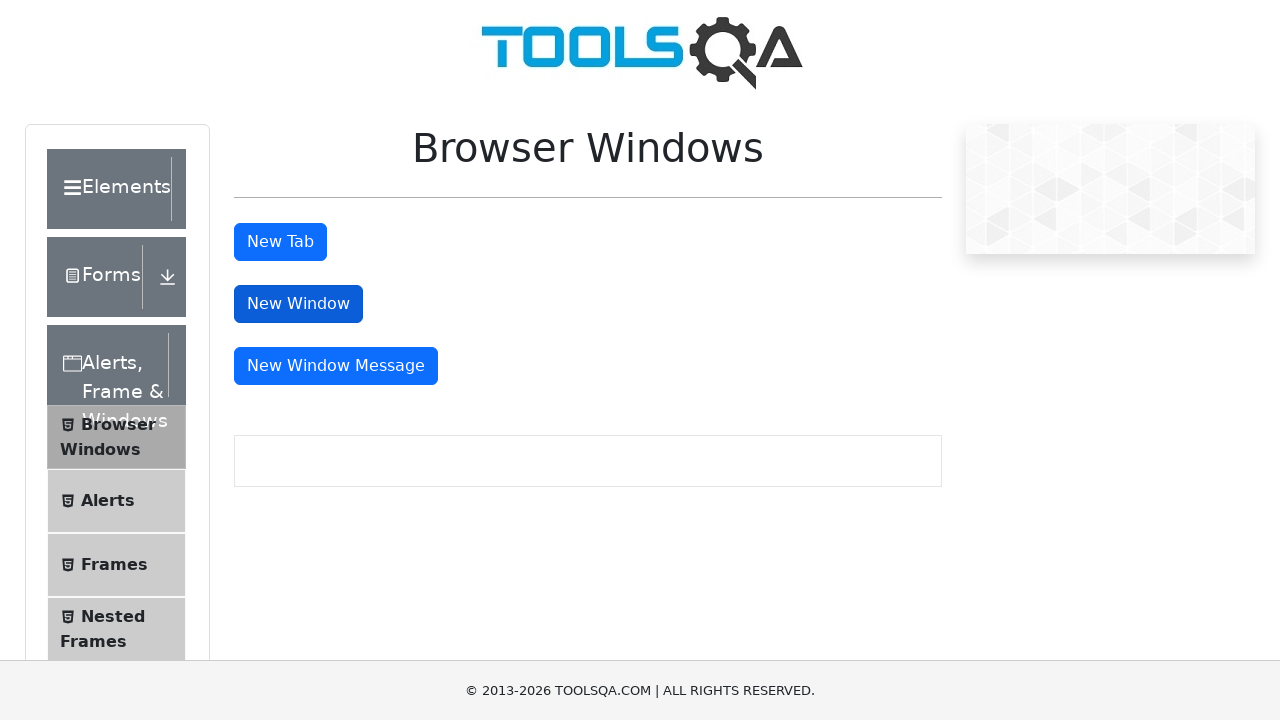

Waited 1 second for child windows to open
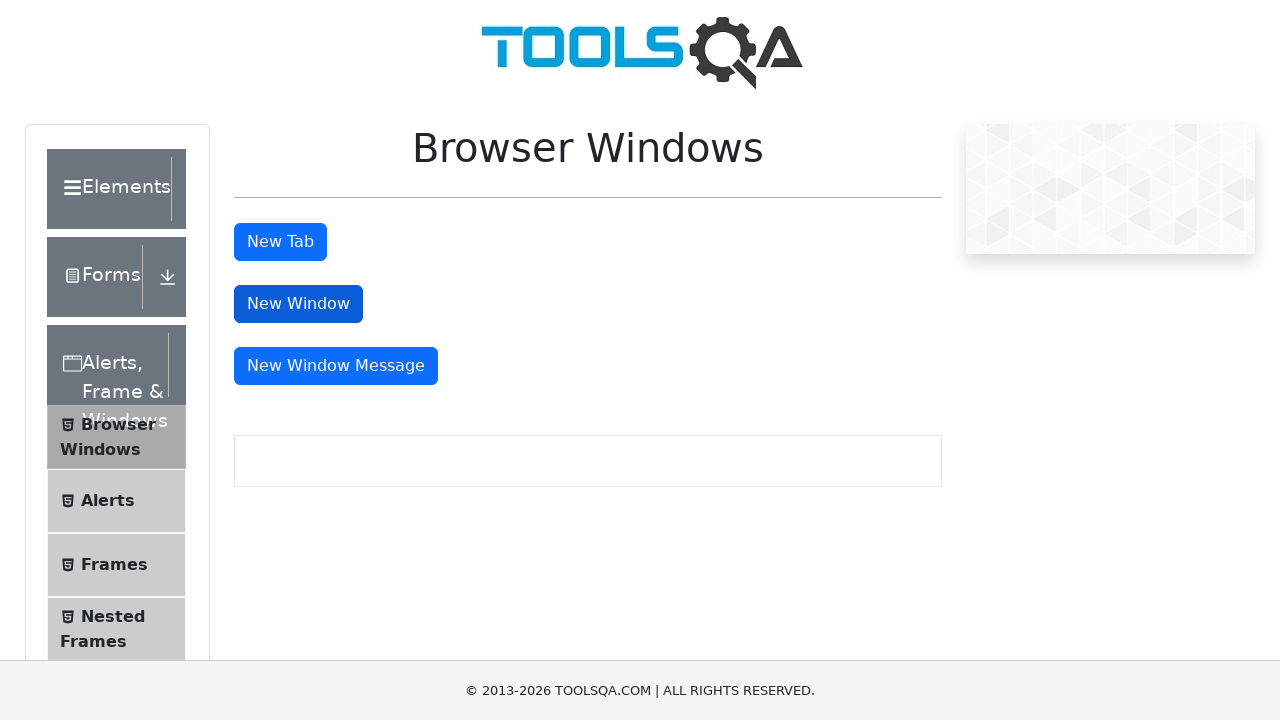

Retrieved all pages from browser context
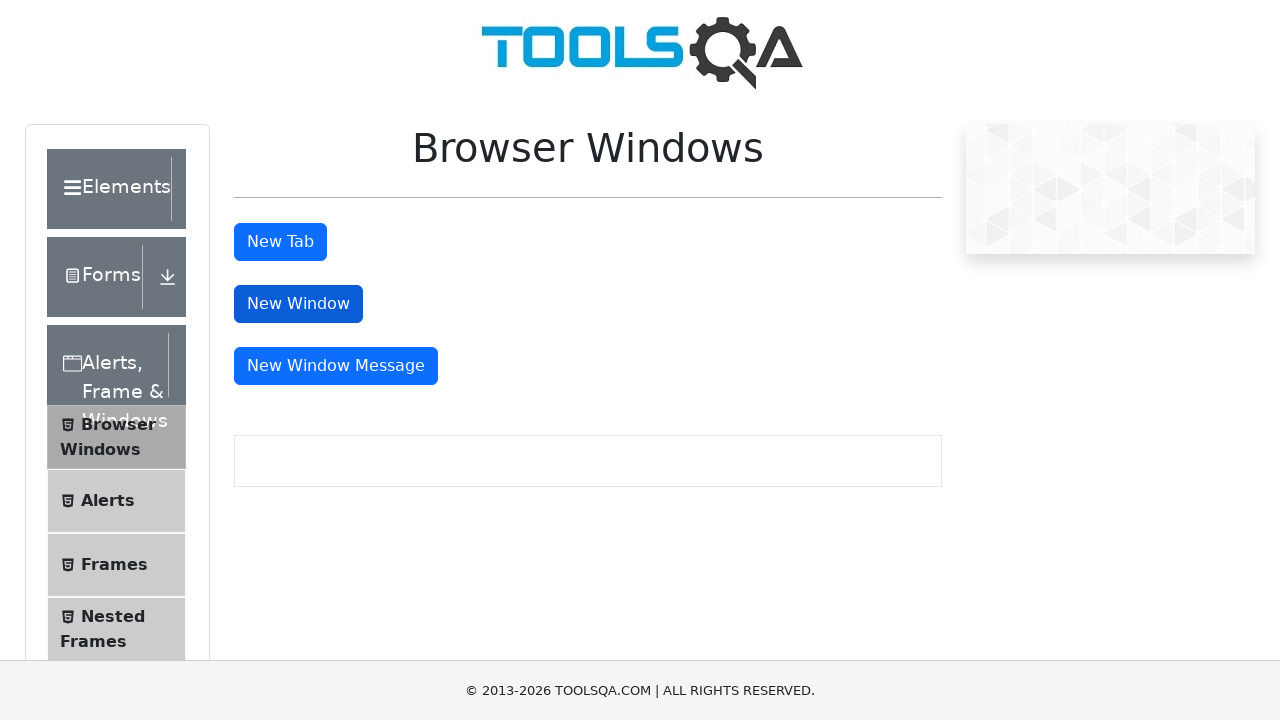

Counted total windows: 5
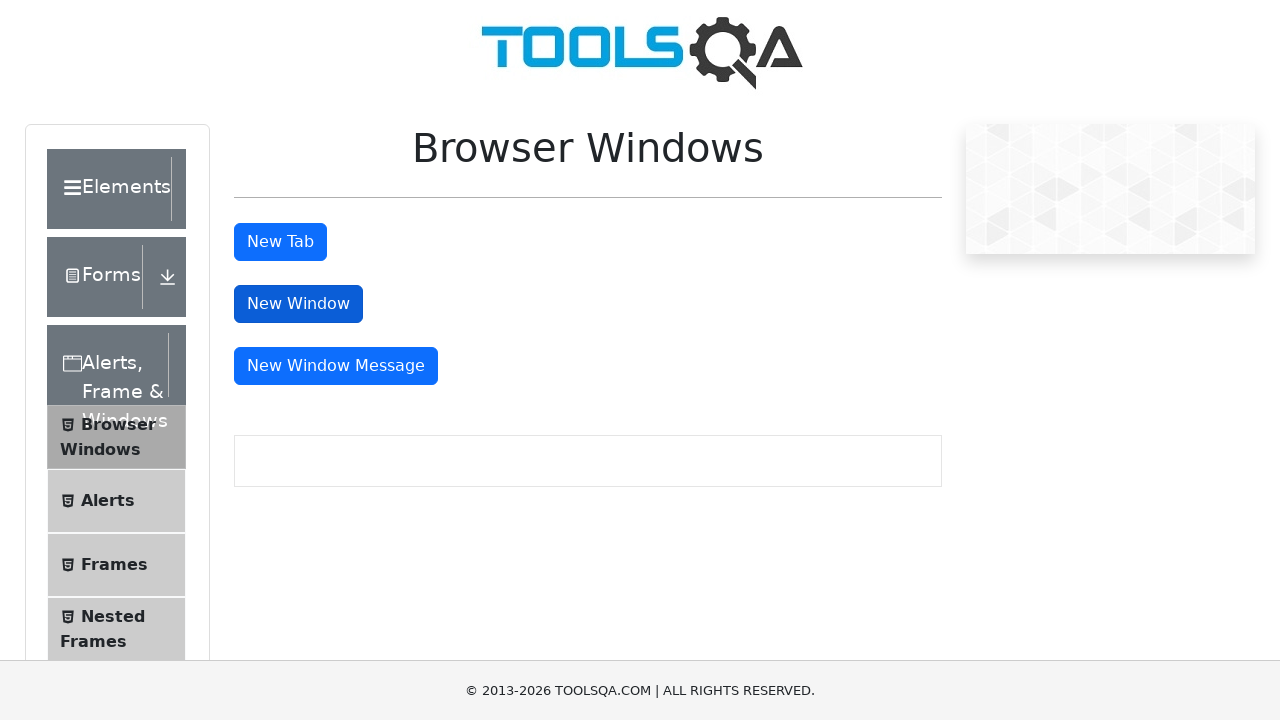

Printed window count to console: 5
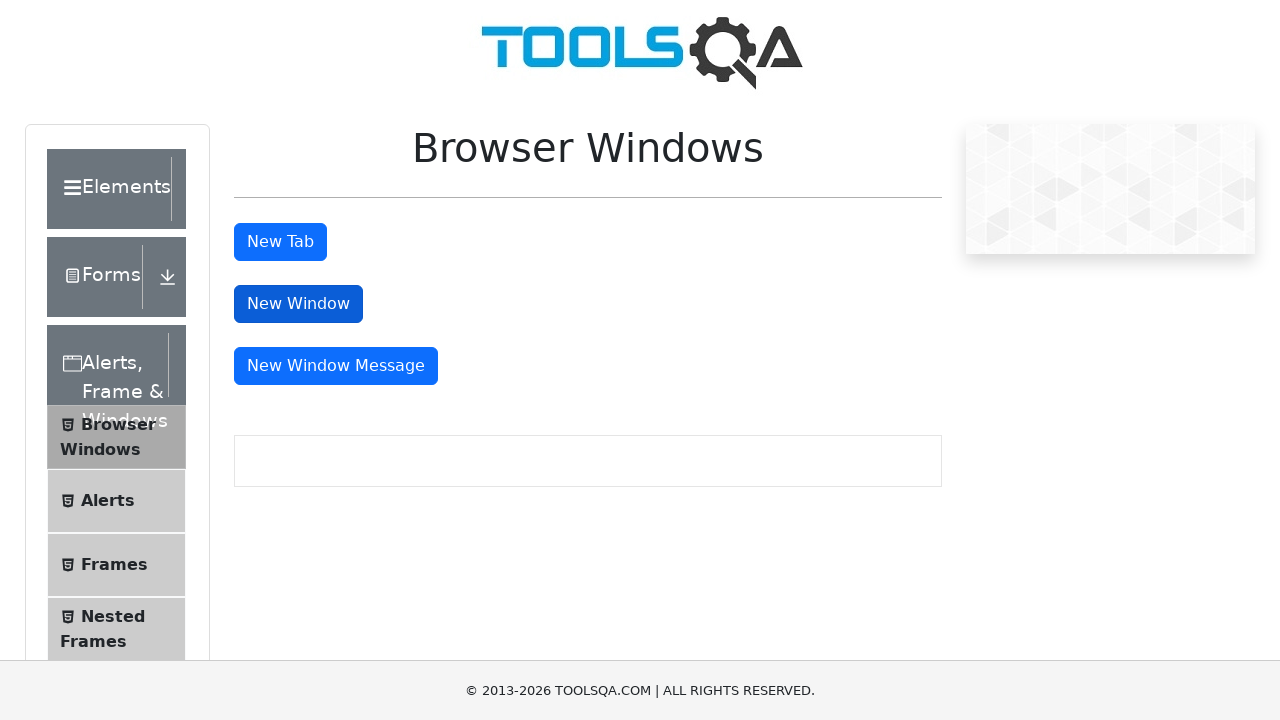

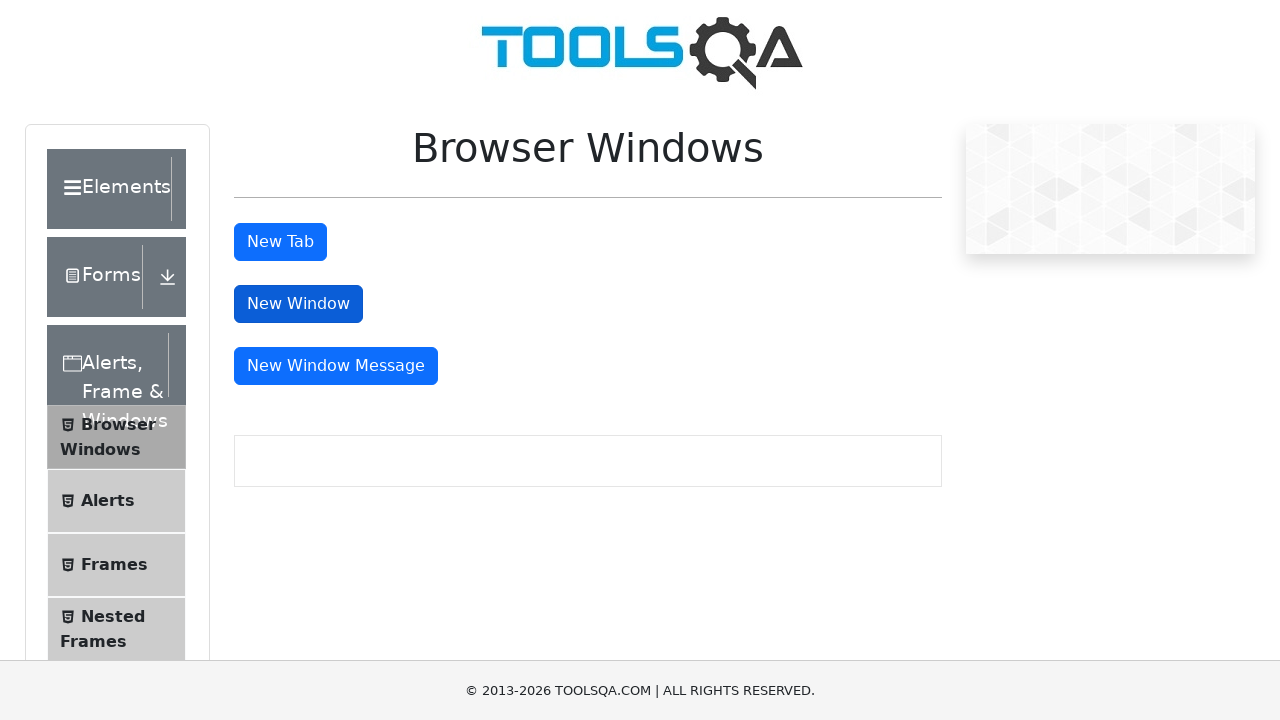